Tests drag and drop functionality by dragging element from column A to column B

Starting URL: http://the-internet.herokuapp.com/drag_and_drop

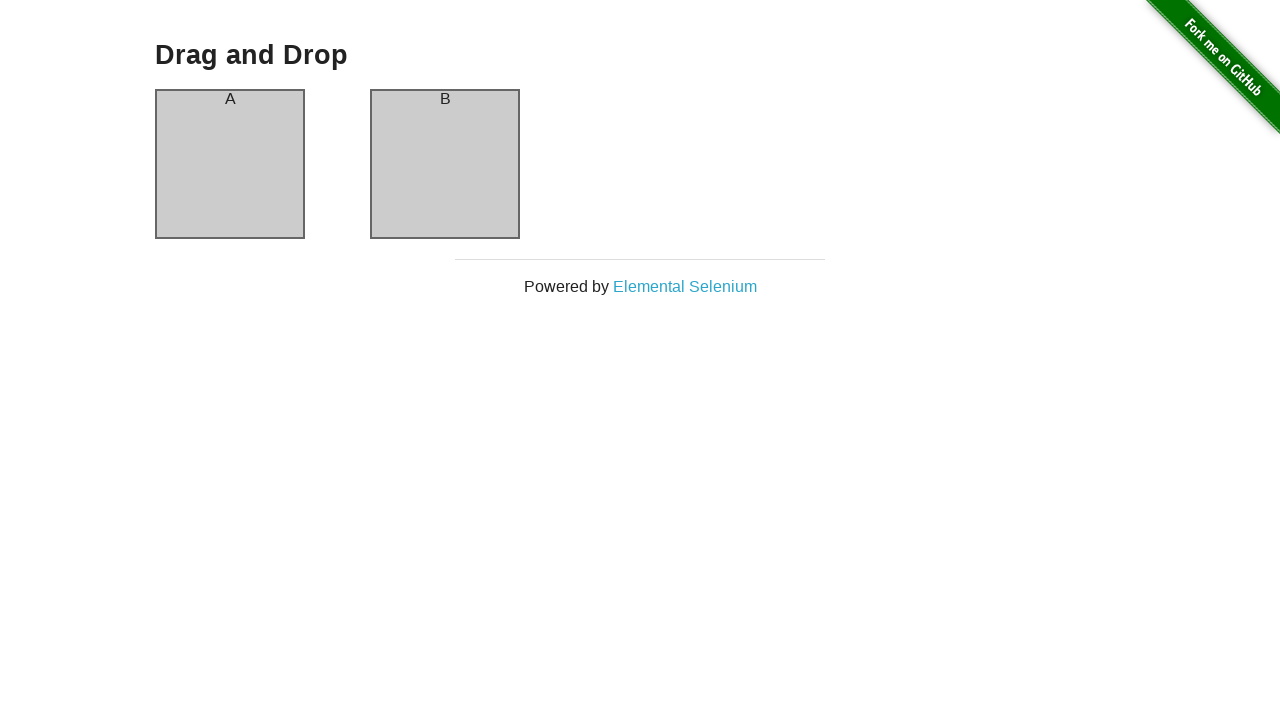

Dragged element from column A to column B at (445, 164)
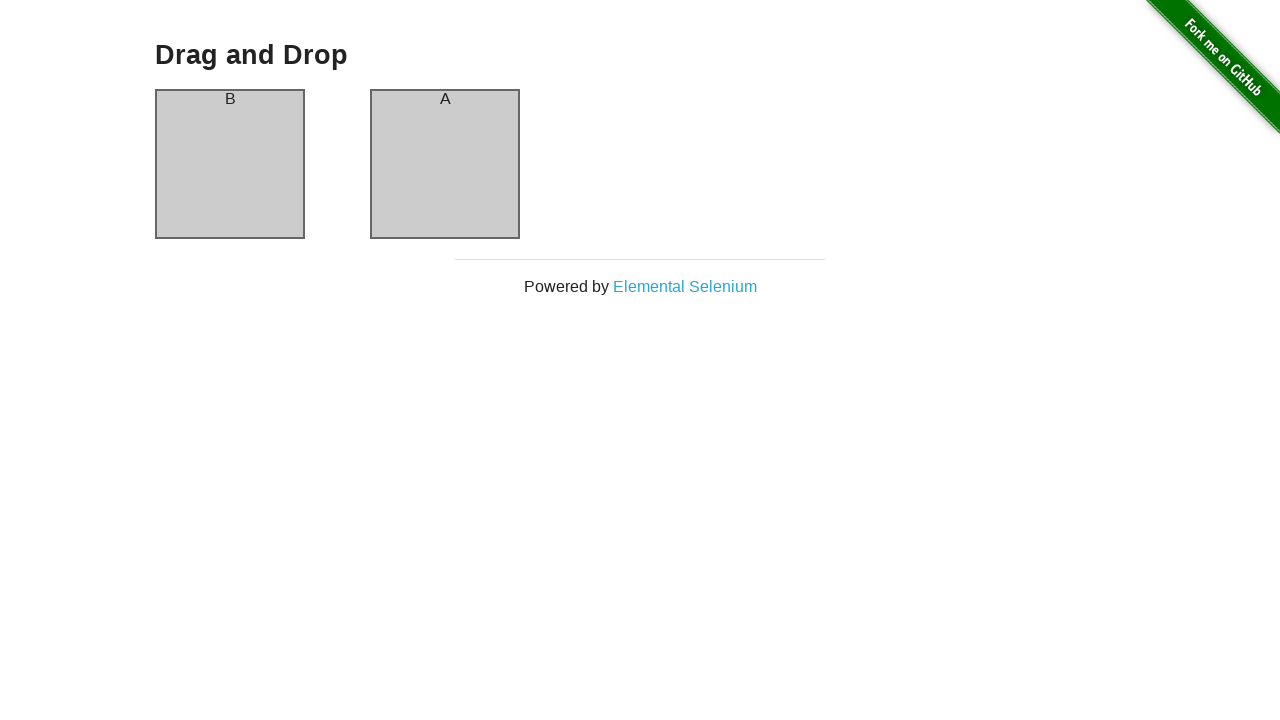

Column A element is present
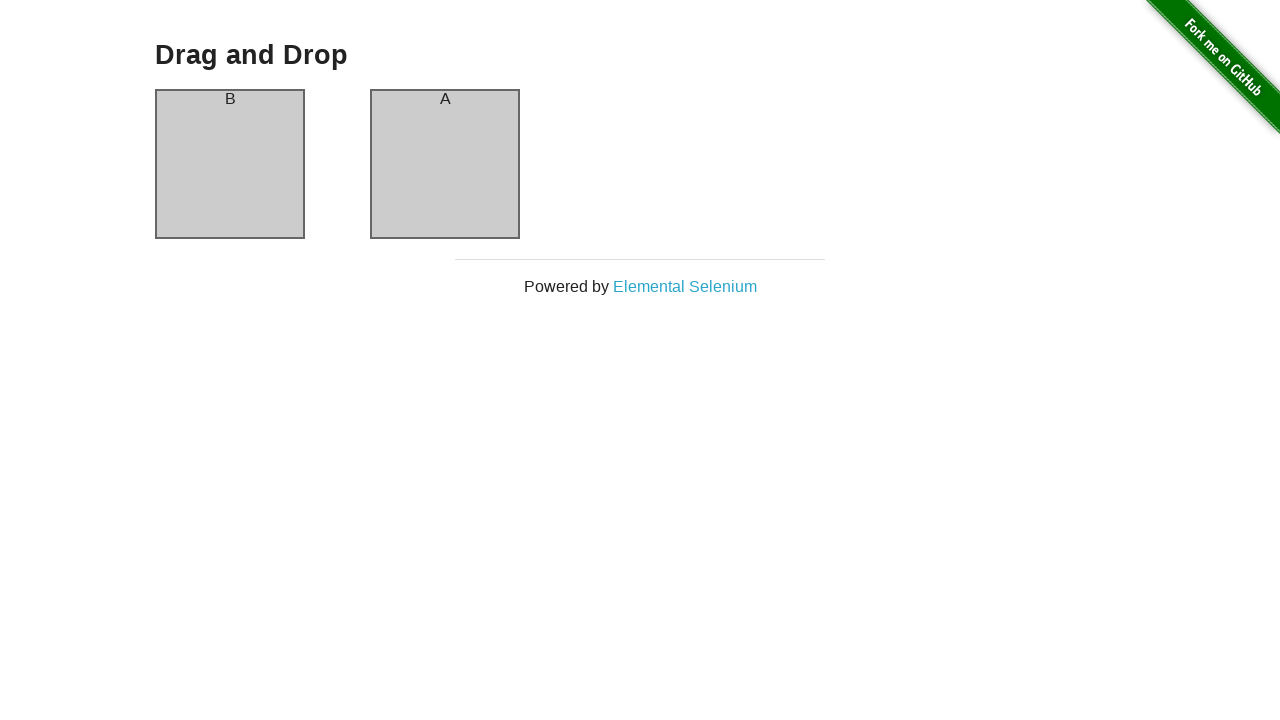

Column B element is present after drag and drop
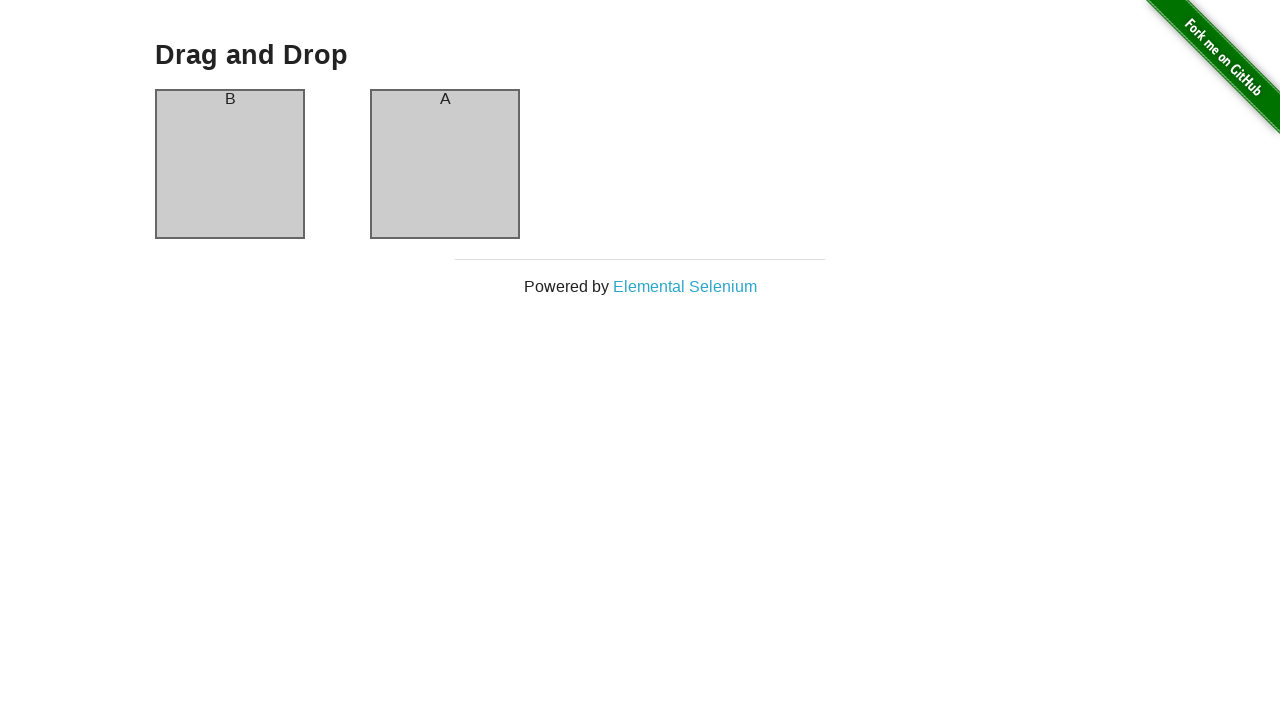

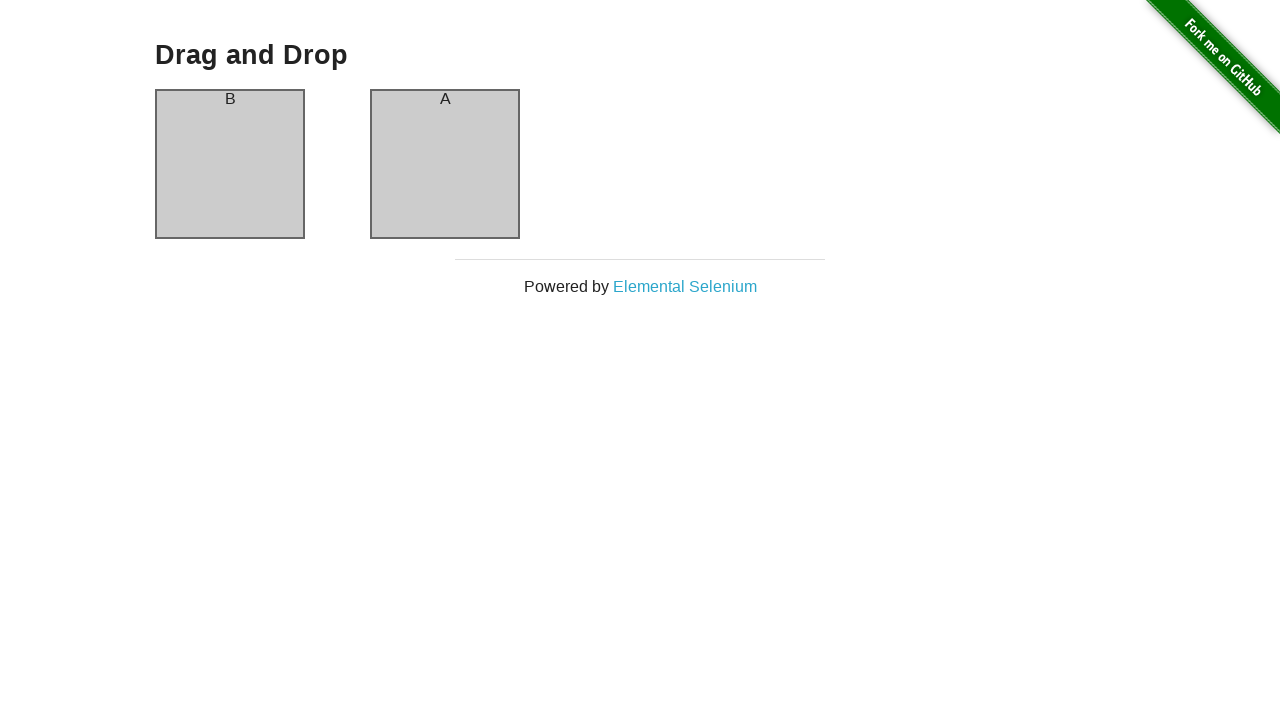